Tests the contact form functionality by filling in all required fields (name, email, subject, message) and submitting the form on a portfolio website.

Starting URL: https://lennertamas.github.io/blondesite/contact/

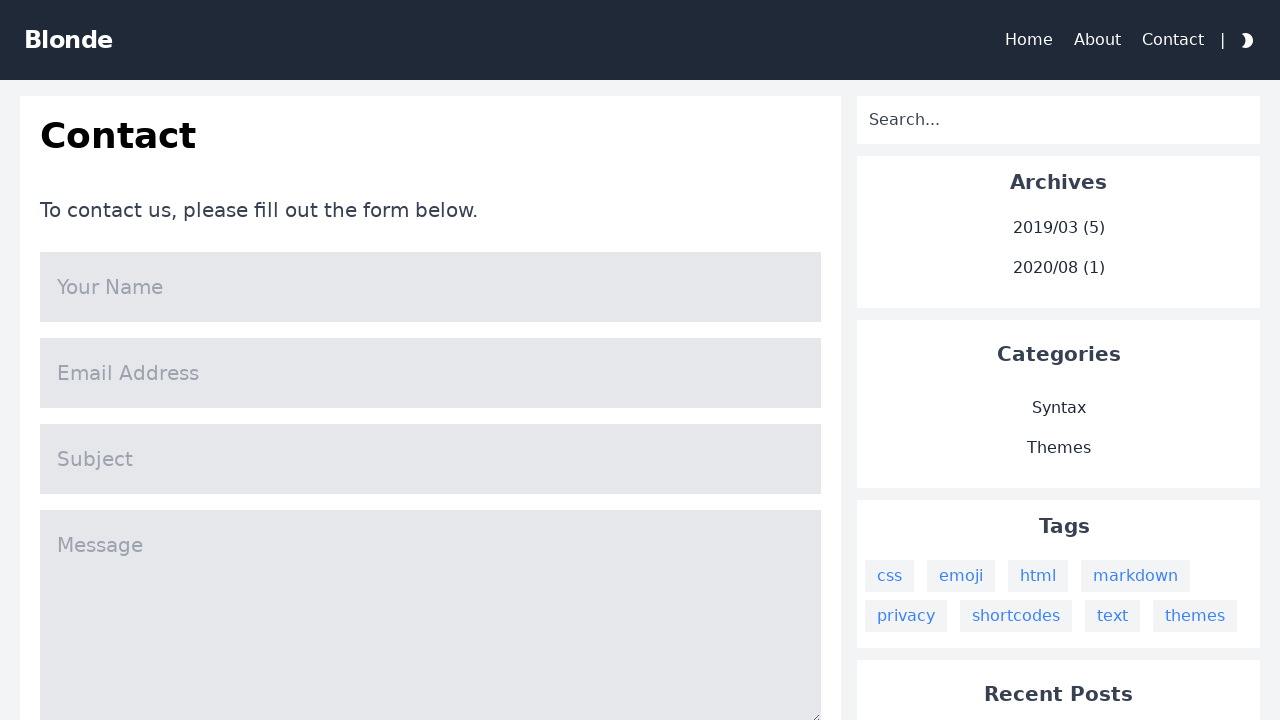

Filled 'Your Name' field with 'Neville Longbottom' on input[name='name']
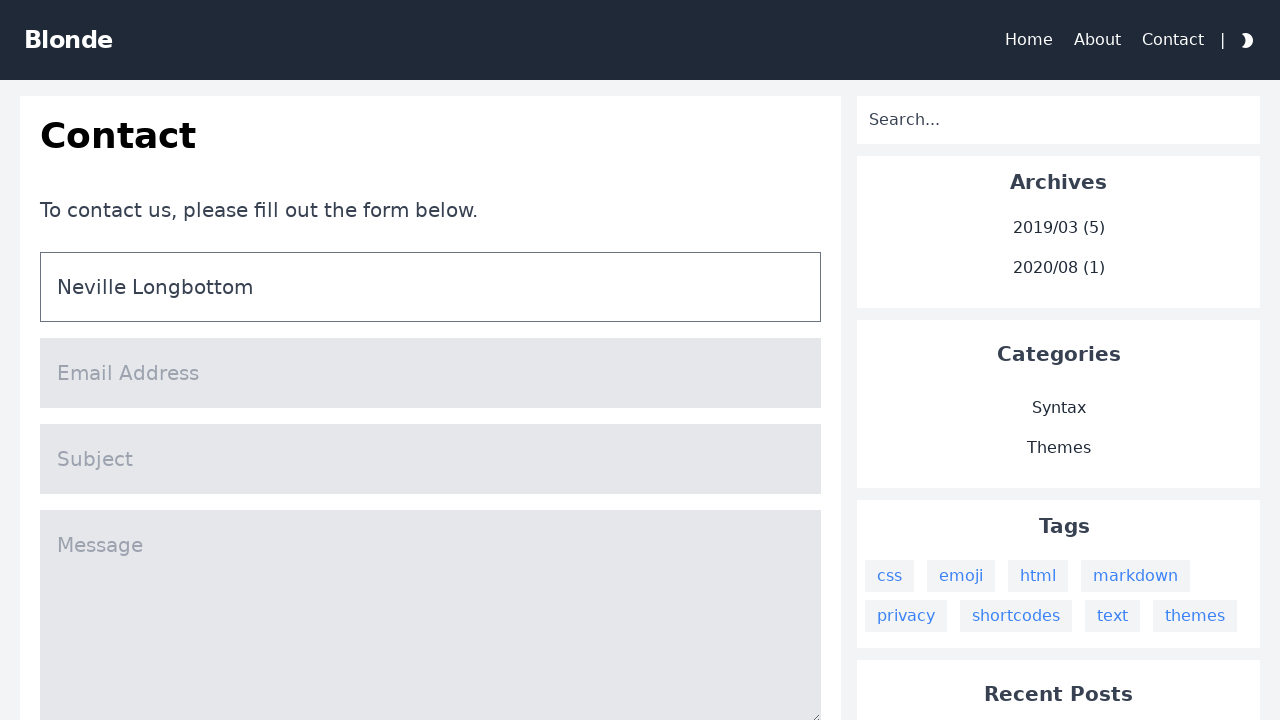

Filled 'Email Address' field with 'nevillelongbottom@roxfort.com' on input[name='mail']
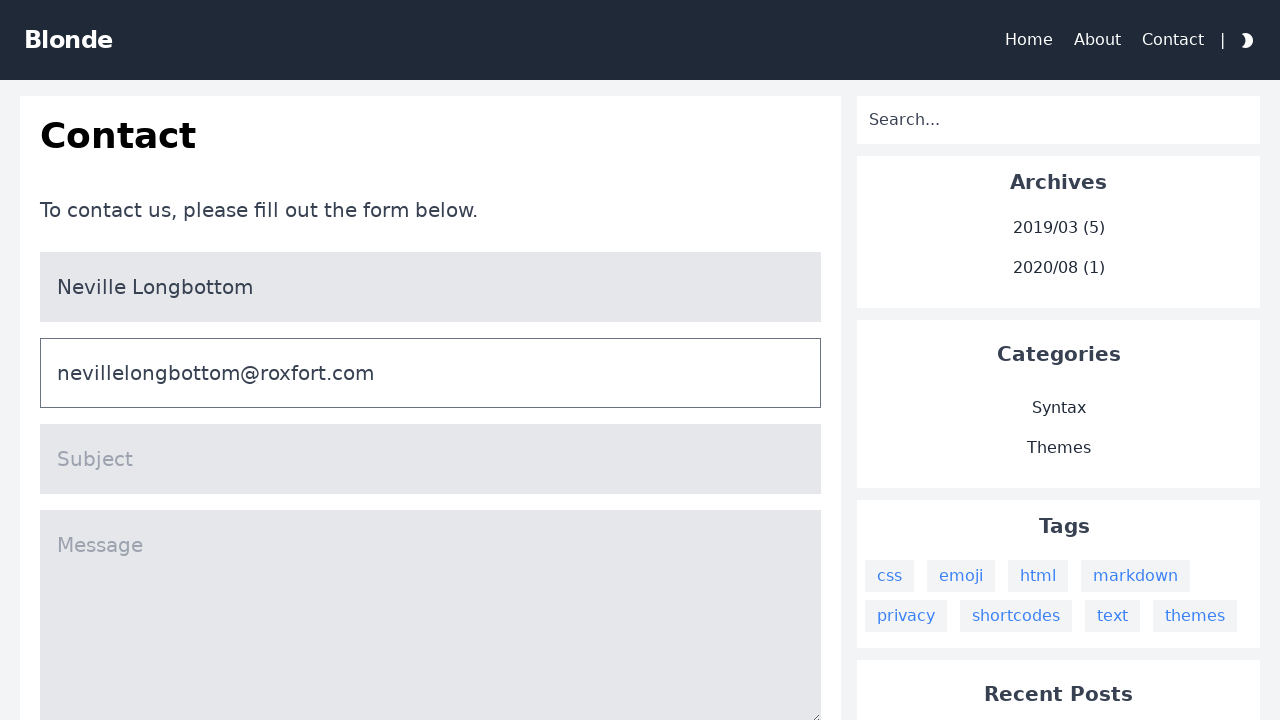

Filled 'Subject' field with 'I forgot when I take the exam' on input[name='title']
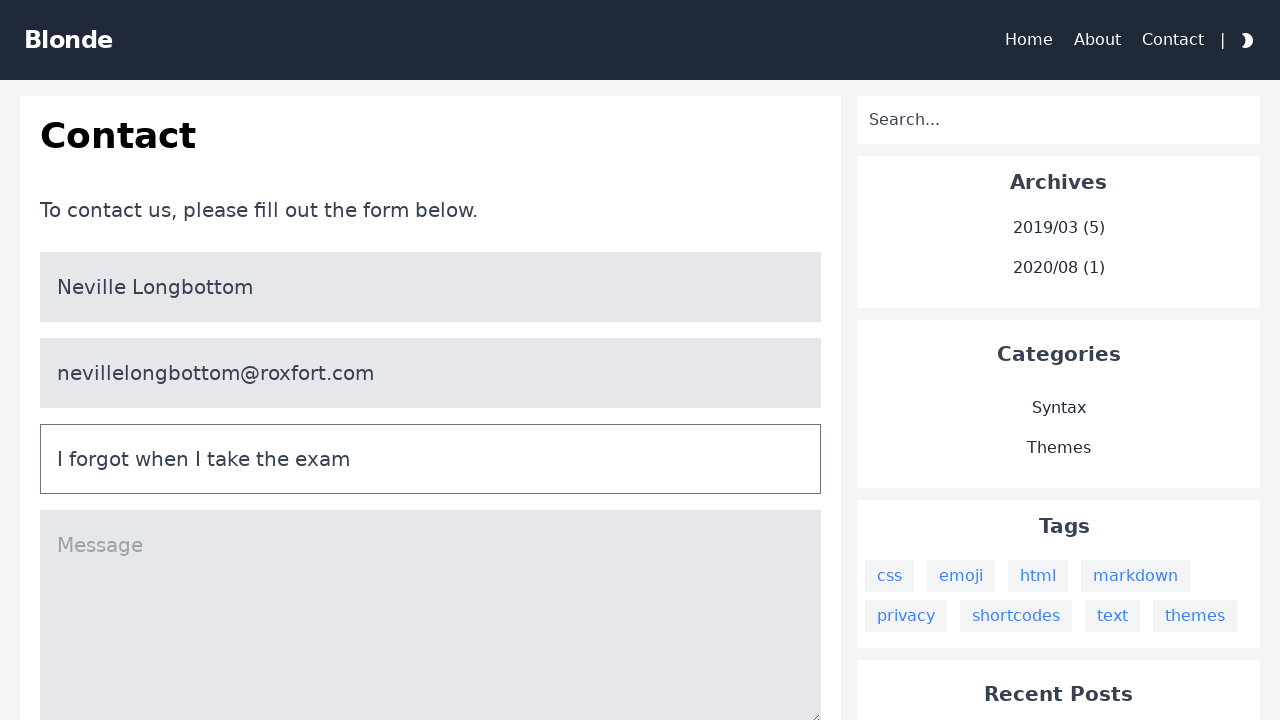

Filled 'Message' field with herbology exam inquiry on textarea[name='message']
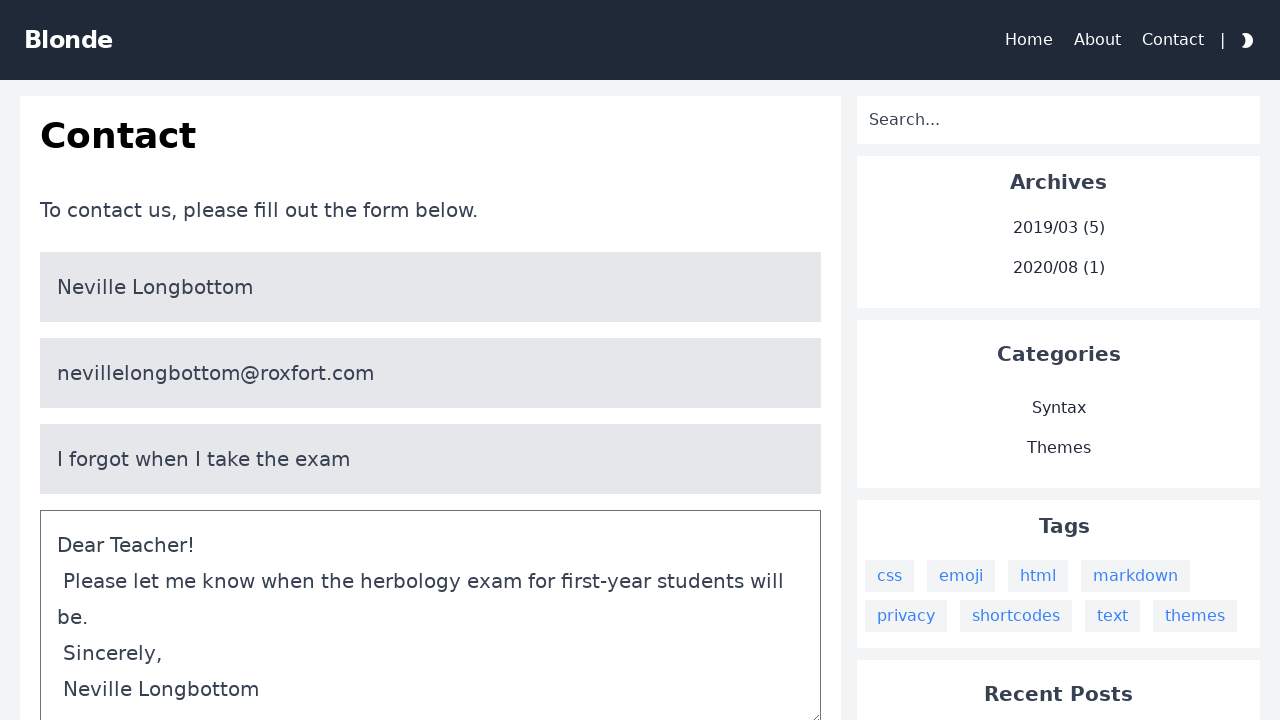

Clicked submit button to send contact form at (431, 360) on #content > div > div > div.bg-white.col-span-3.lg\:col-span-2.p-5.dark\:bg-warmg
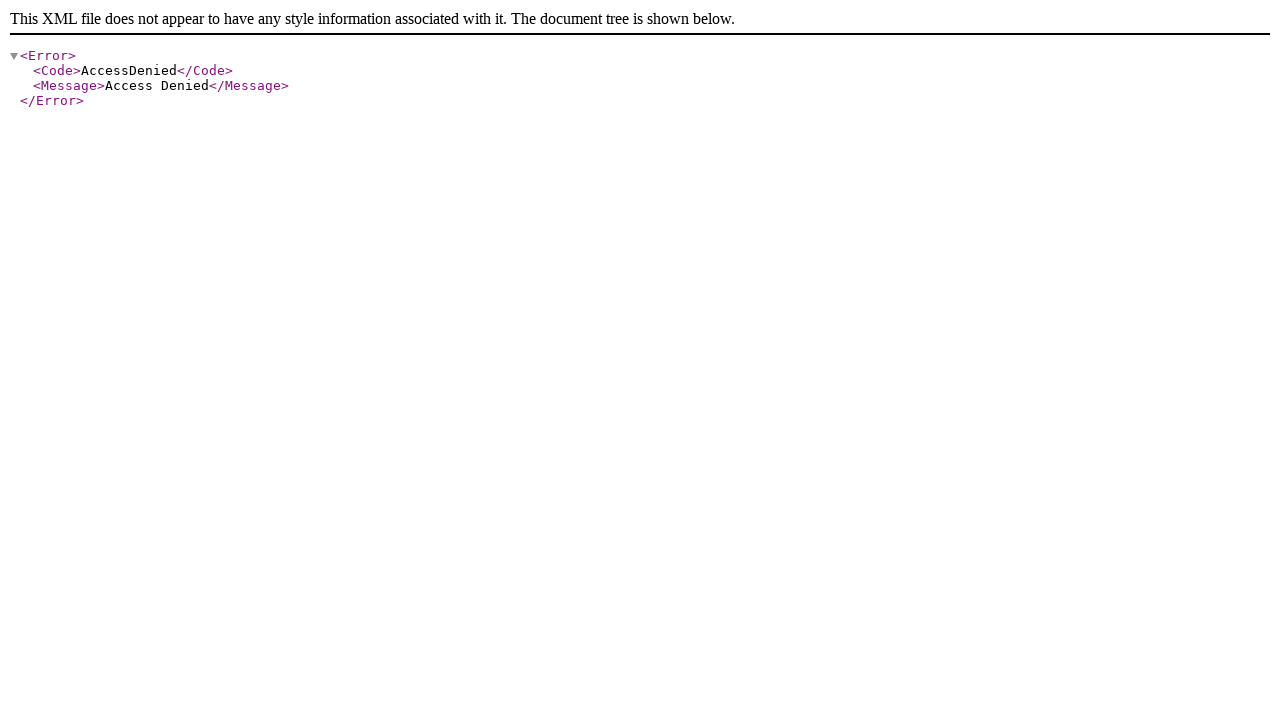

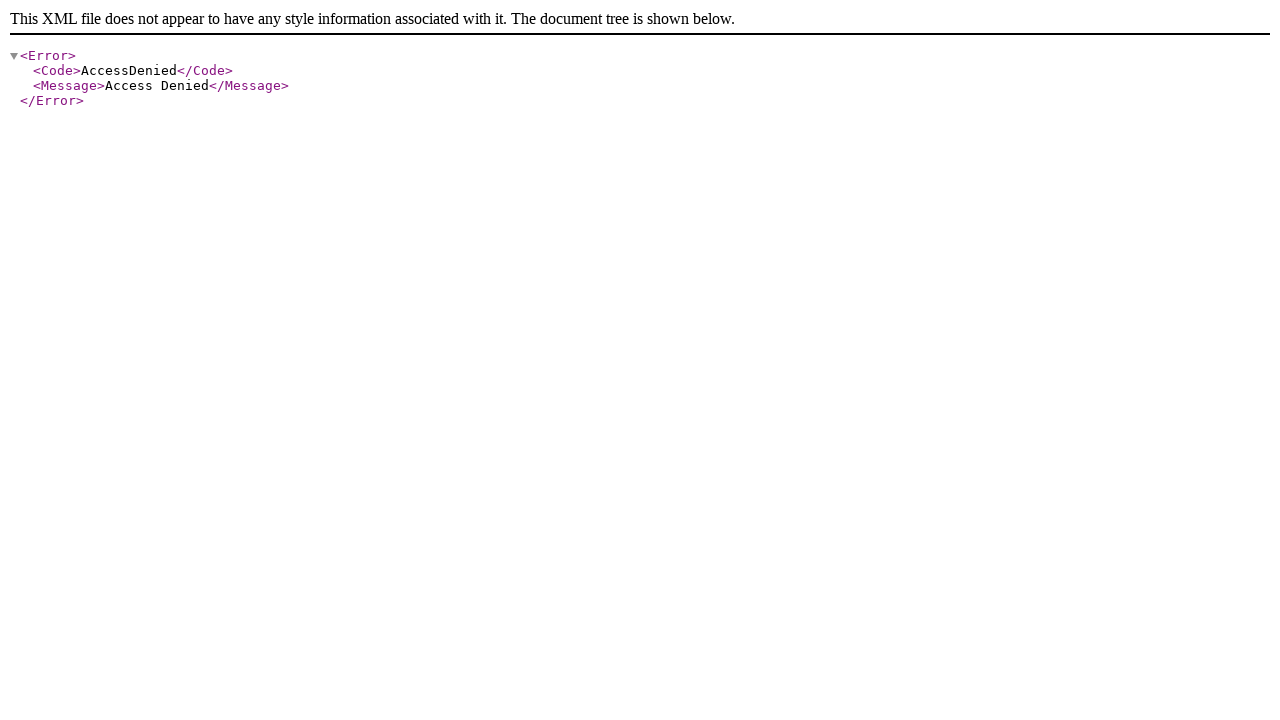